Tests the green grocery cart checkout flow by searching for products, adding Cashews to cart, and proceeding through checkout to place an order.

Starting URL: https://rahulshettyacademy.com/seleniumPractise/#/

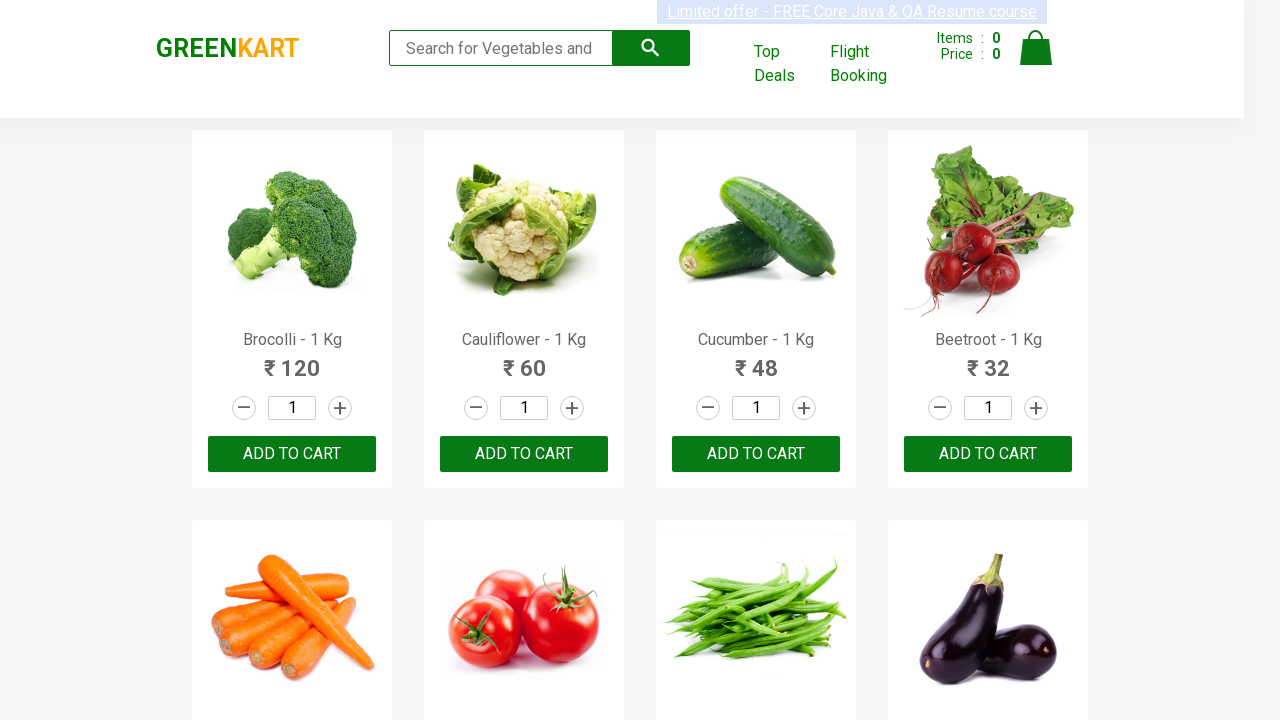

Filled search box with 'ca' to find Cashews on .search-keyword
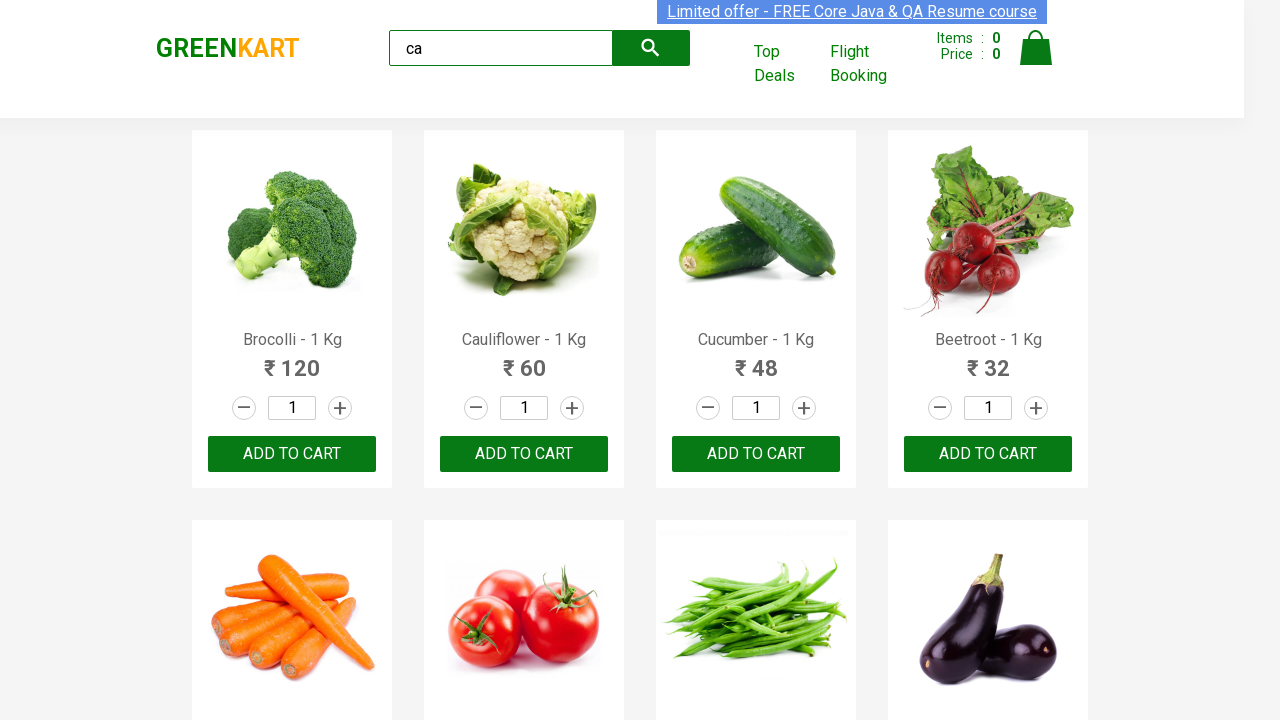

Products loaded on page
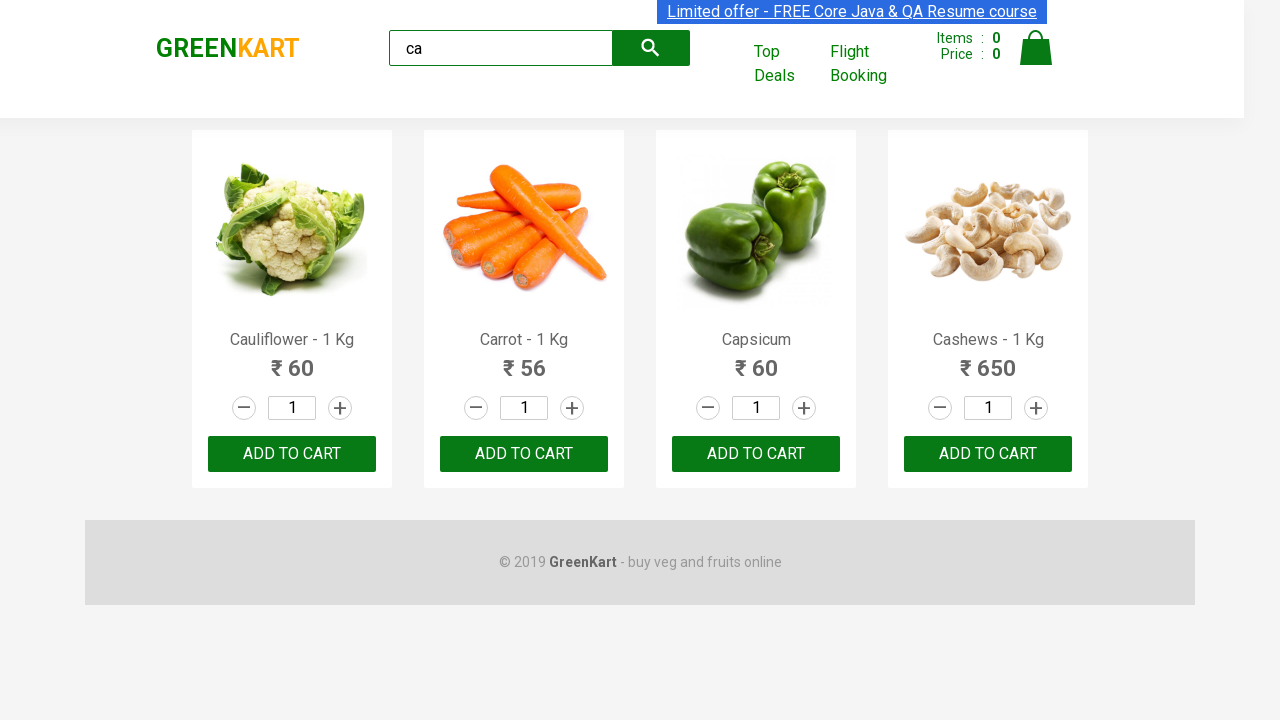

Added Cashews to cart at (988, 454) on .products .product >> nth=3 >> button
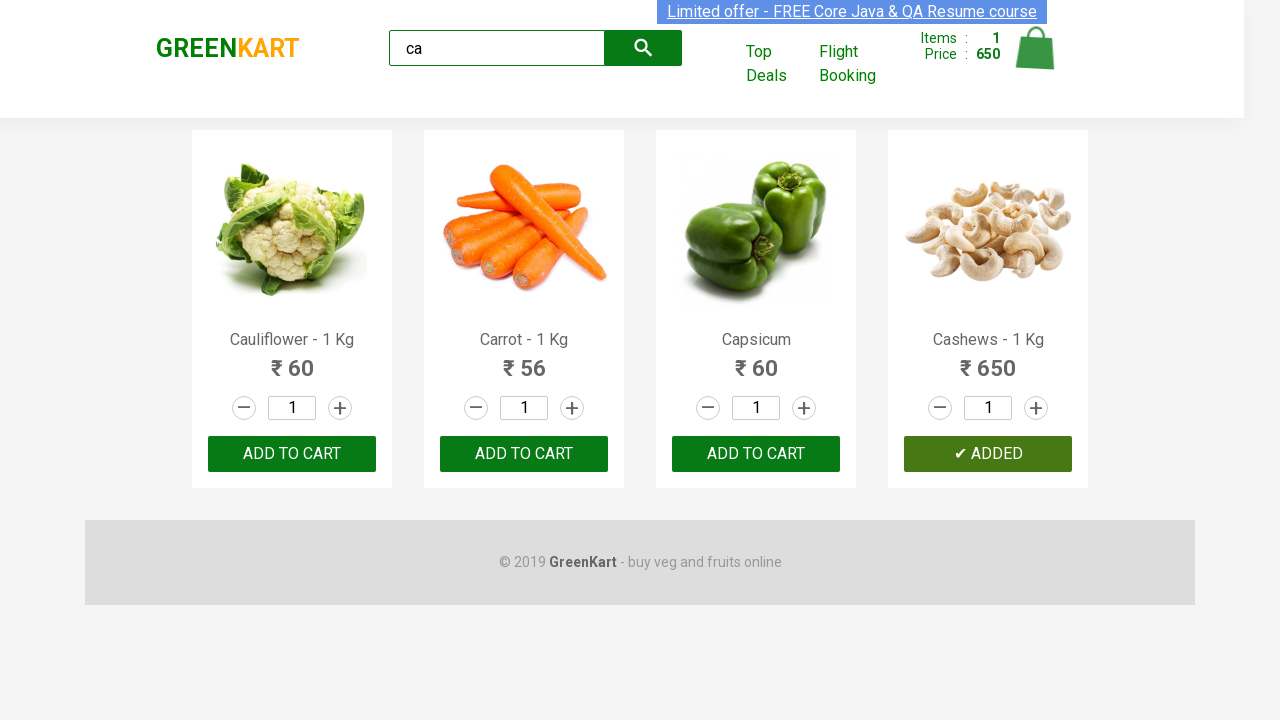

Clicked cart icon to view cart at (1036, 48) on .cart-icon > img
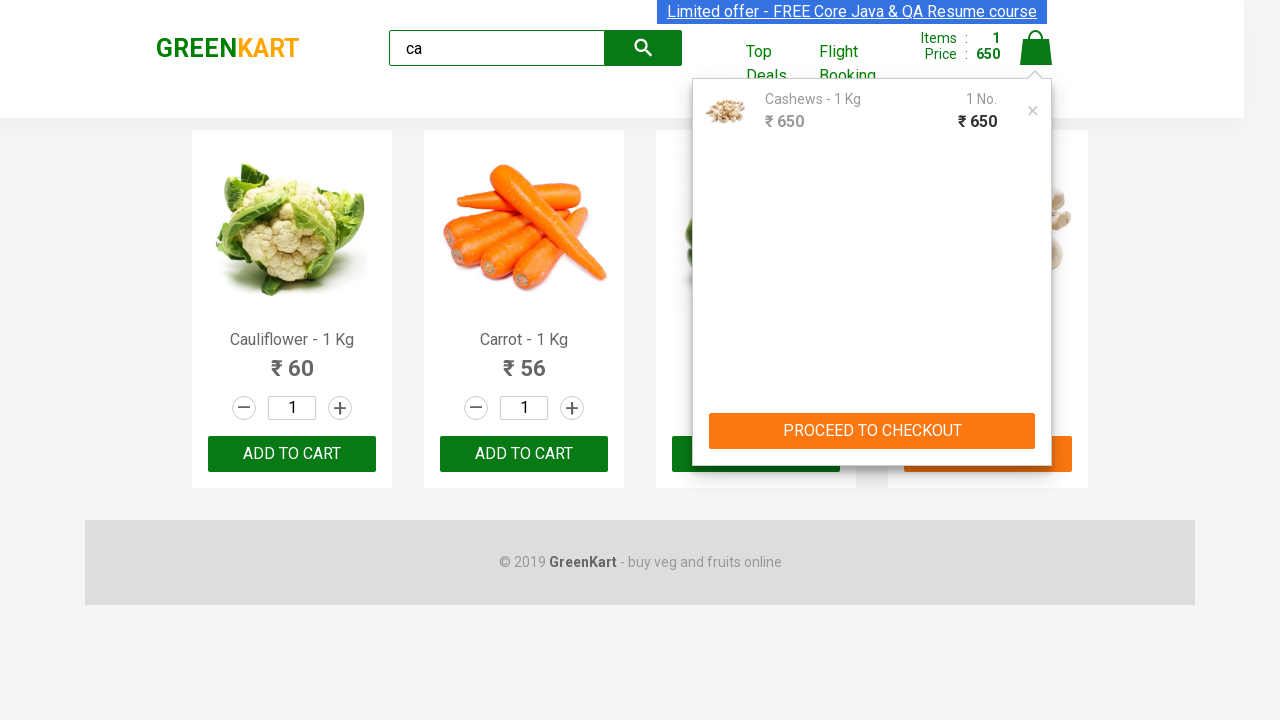

Clicked PROCEED TO CHECKOUT button at (872, 431) on text=PROCEED TO CHECKOUT
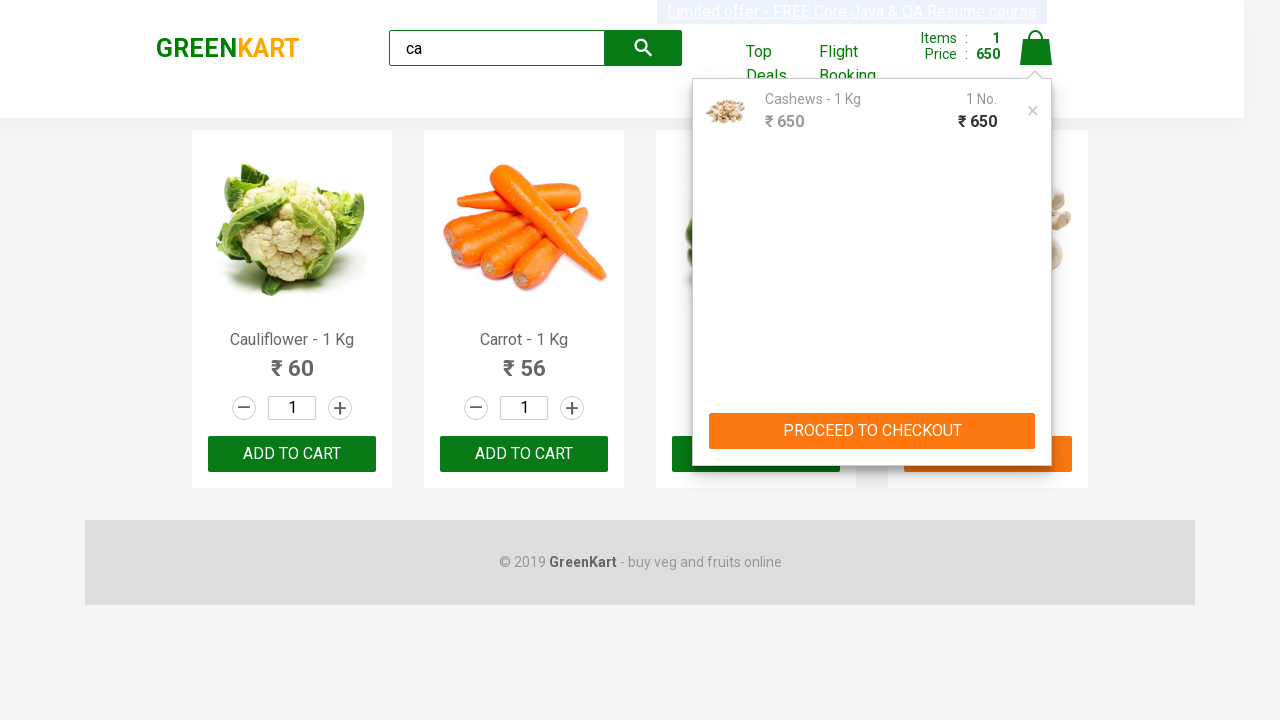

Clicked Place Order button to complete checkout at (1036, 420) on text=Place Order
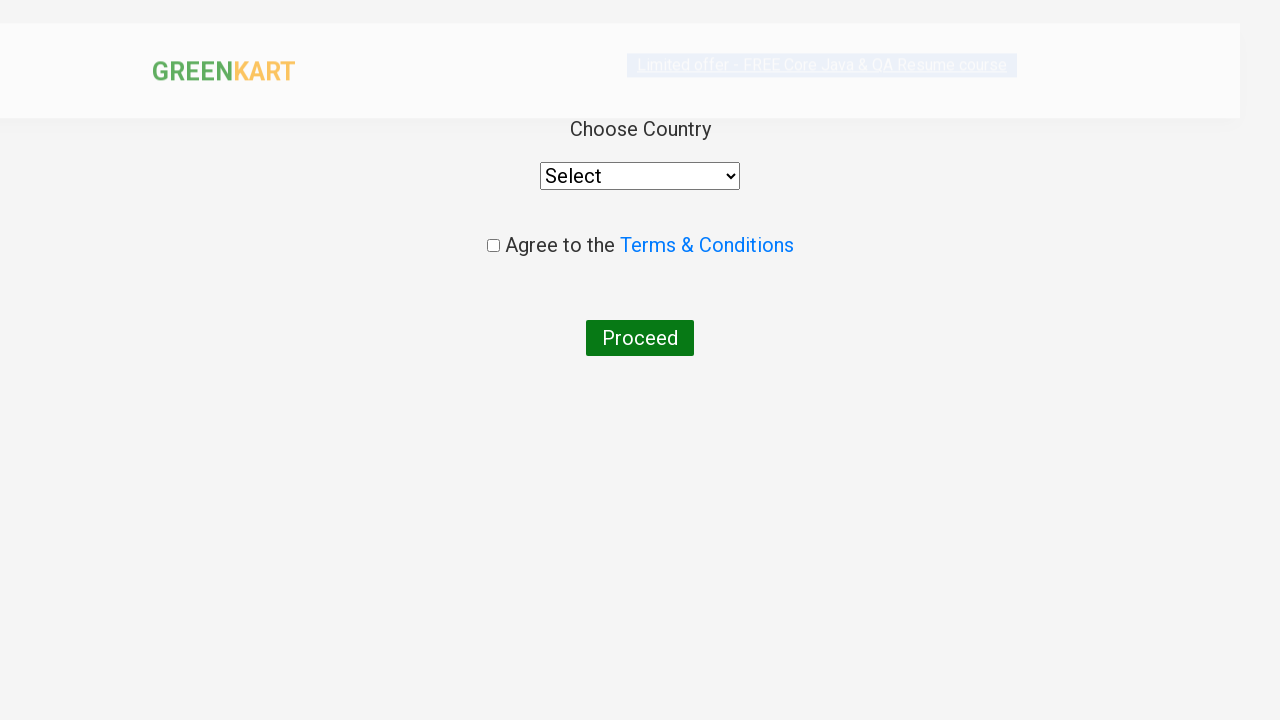

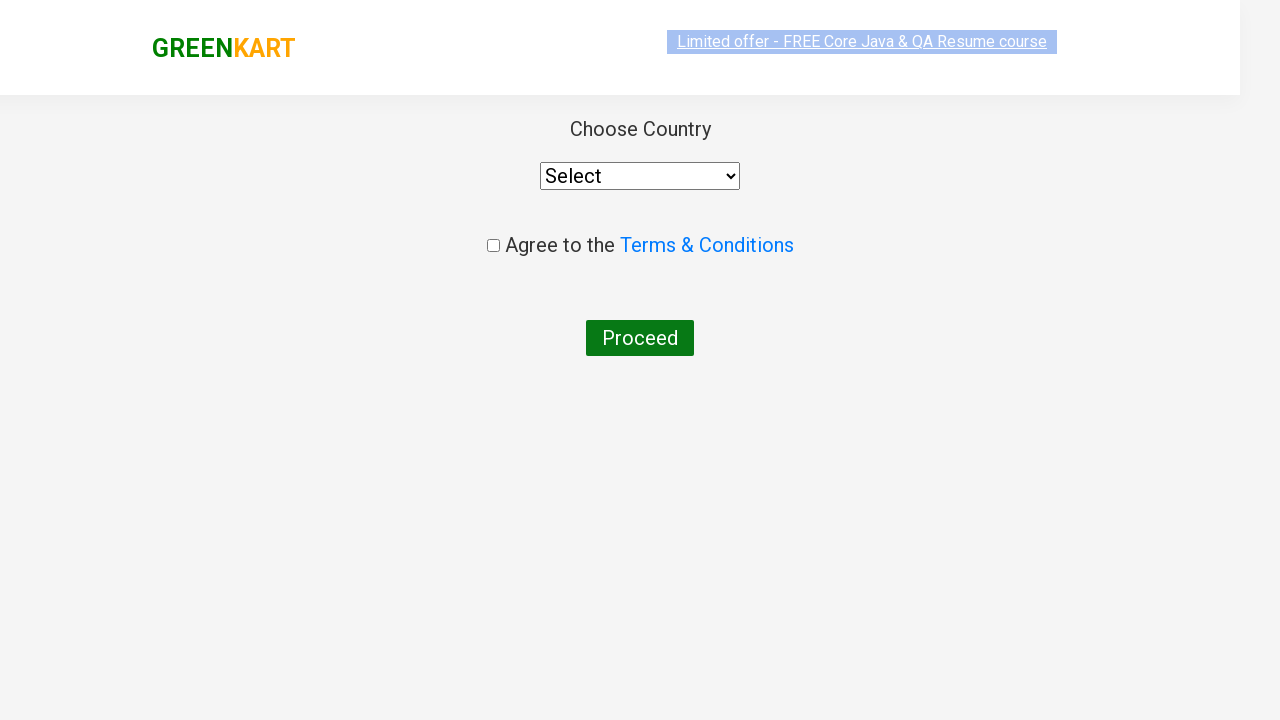